Tests JavaScript prompt alert handling by clicking a button that triggers a prompt, entering text into the prompt, and accepting it.

Starting URL: https://the-internet.herokuapp.com/javascript_alerts

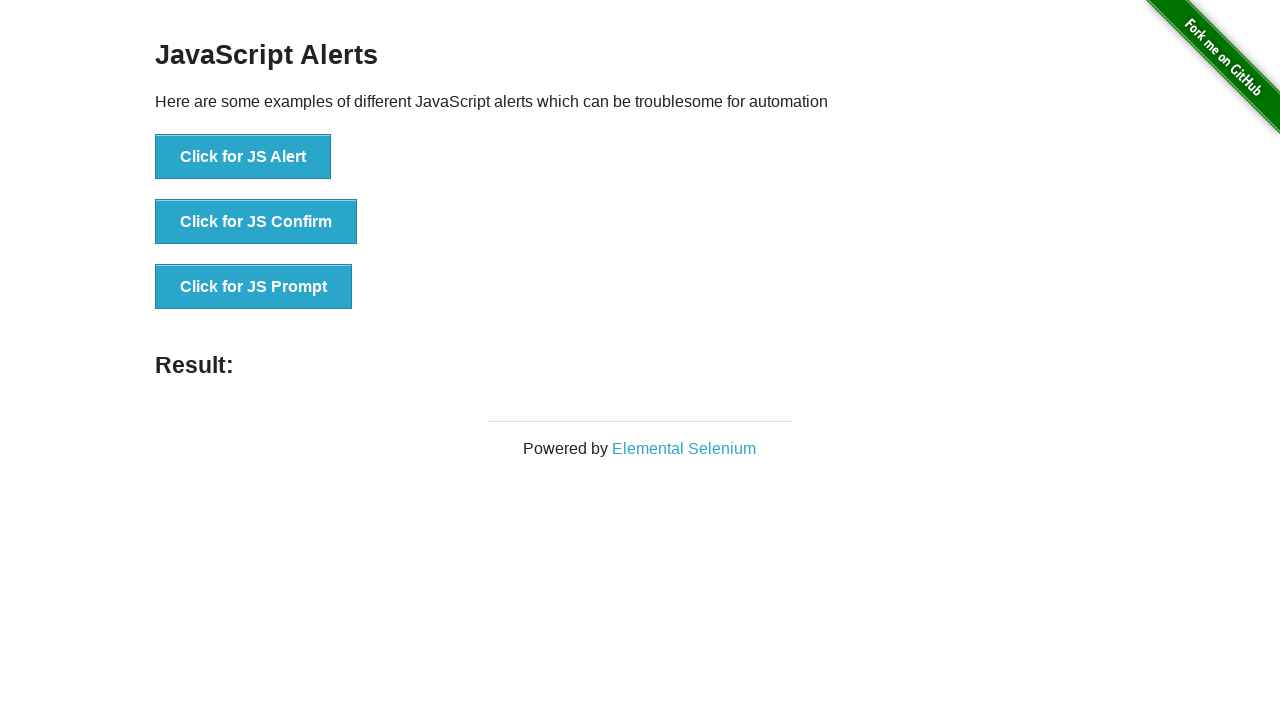

Set up dialog handler for JS prompt
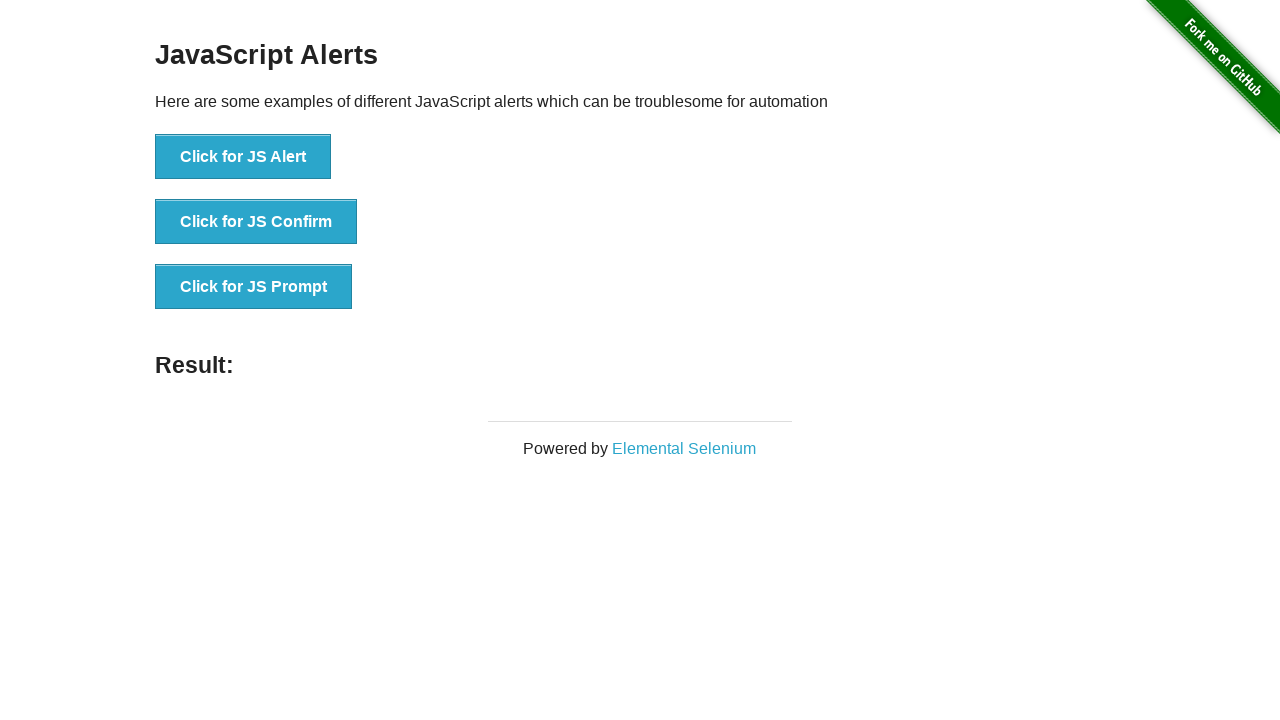

Accepted JS prompt dialog with text 'test automation' at (254, 287) on xpath=//button[text()='Click for JS Prompt']
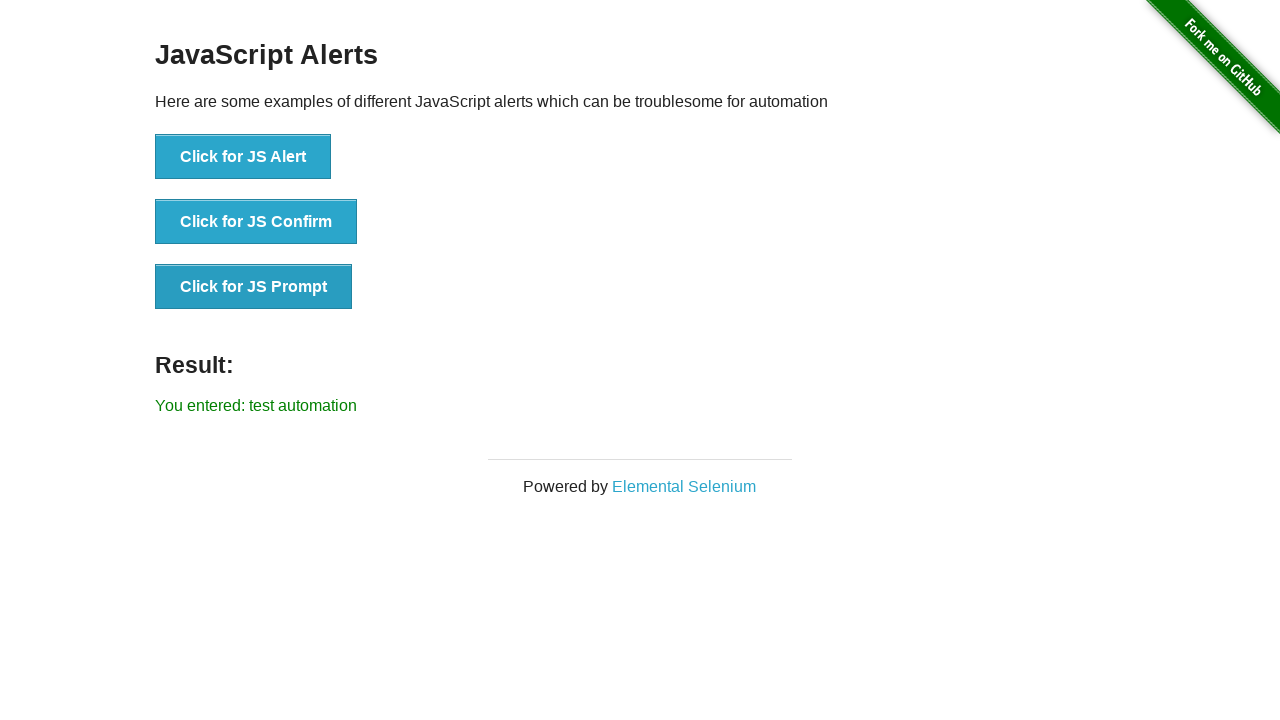

Clicked button to trigger JS prompt dialog
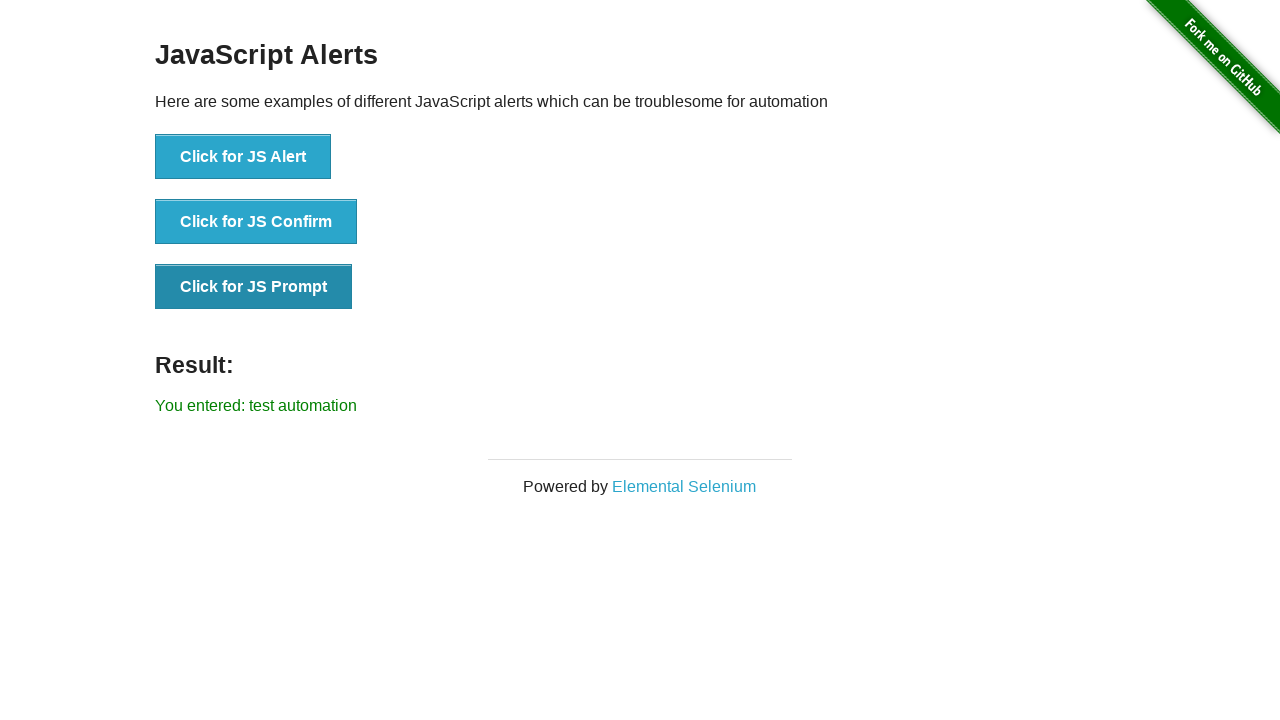

Result element appeared confirming prompt was accepted
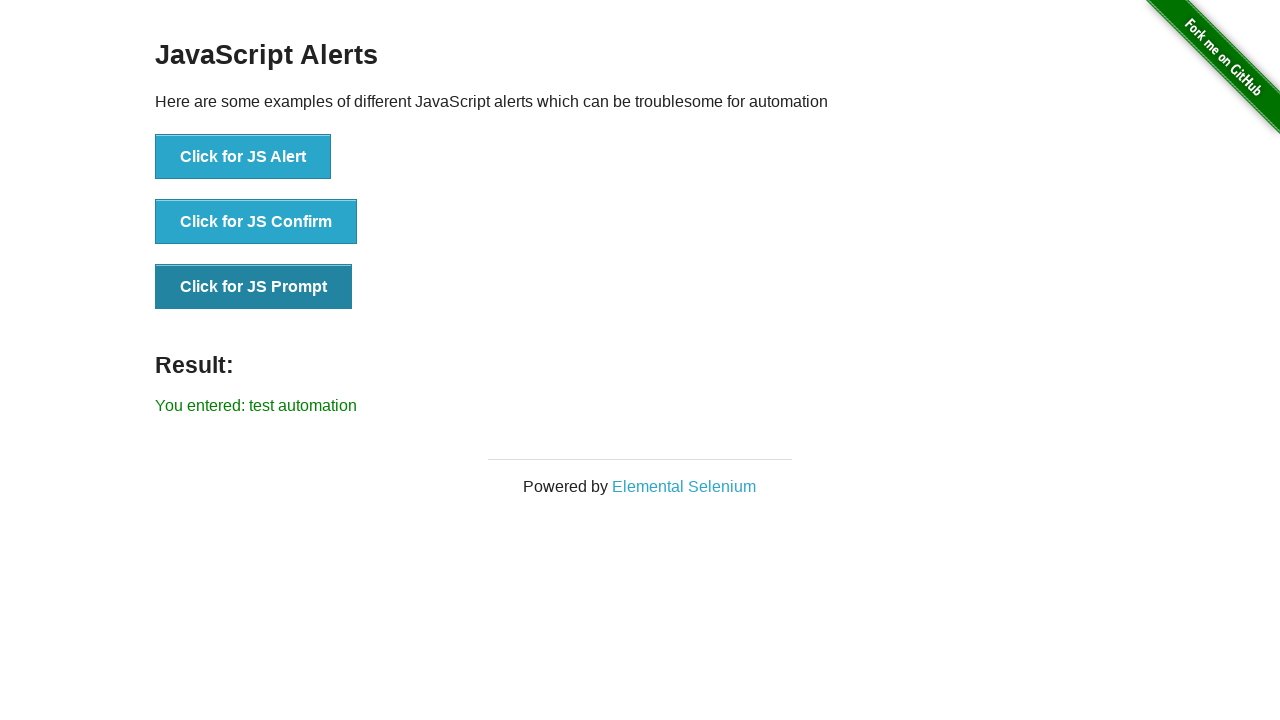

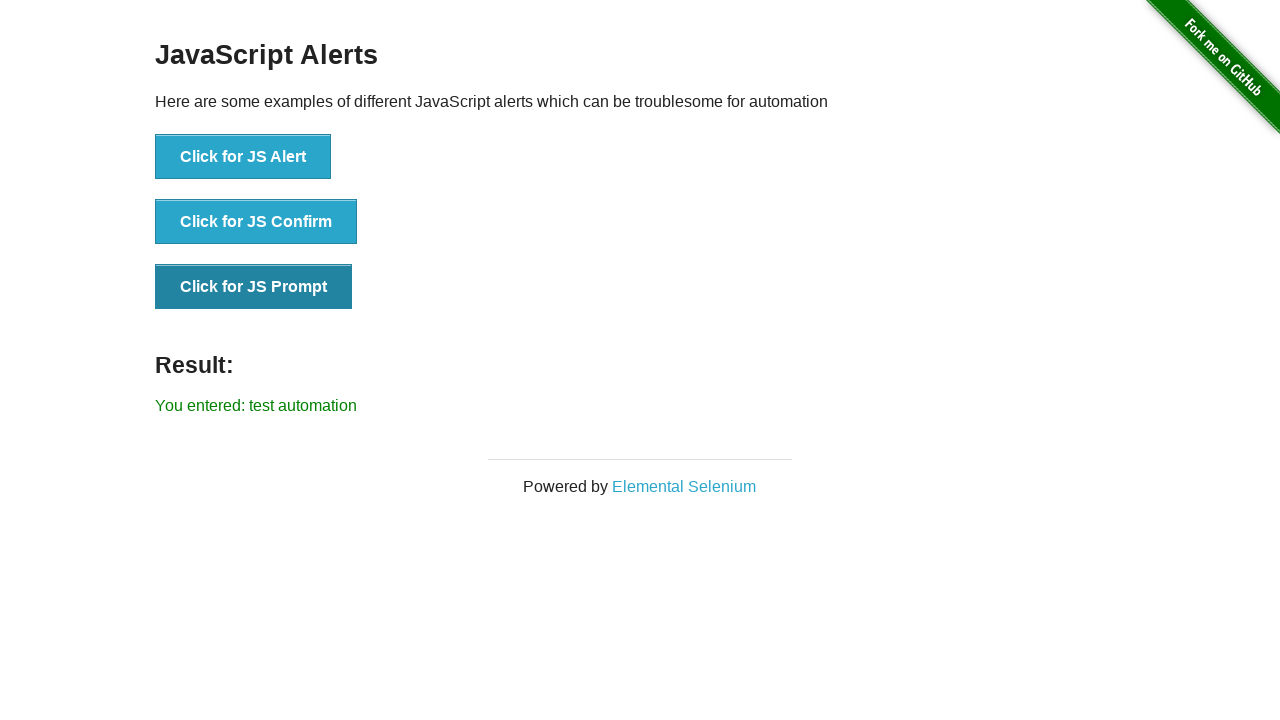